Tests the green loading functionality using explicit waits by clicking the start button, verifying loading state, and confirming the success message appears.

Starting URL: https://uljanovs.github.io/site/examples/loading_color

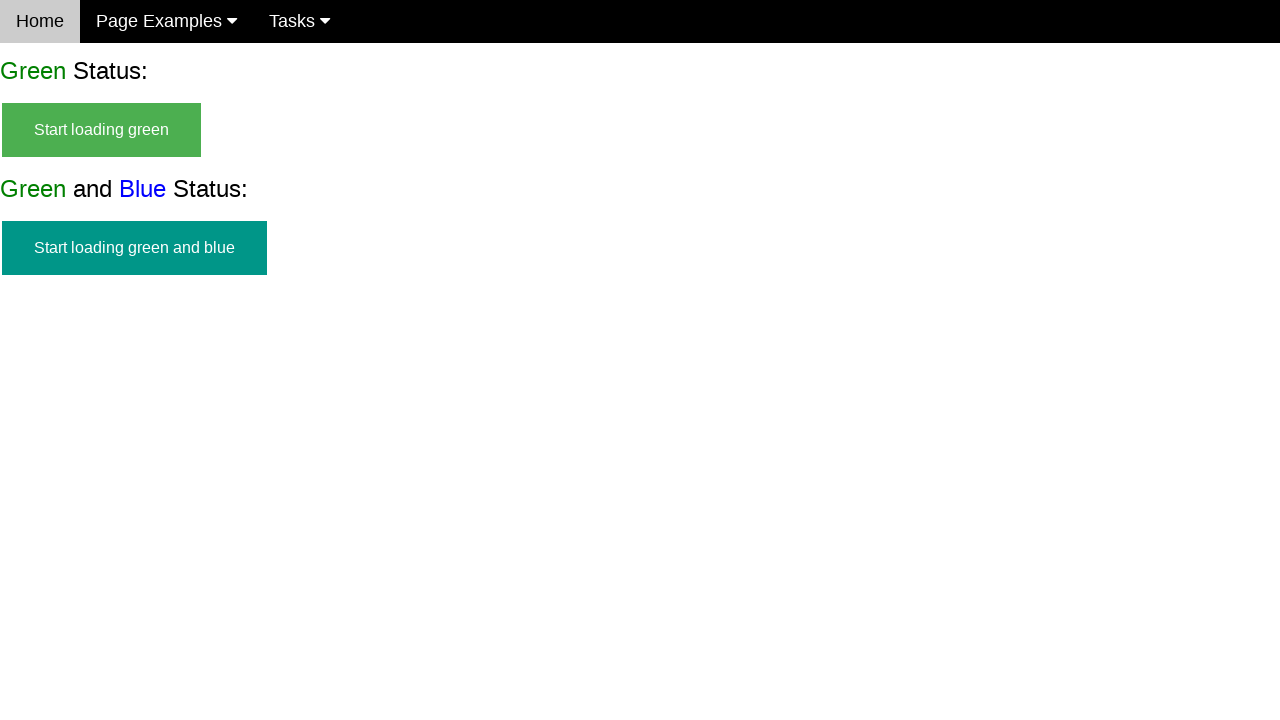

Waited for start button to be visible
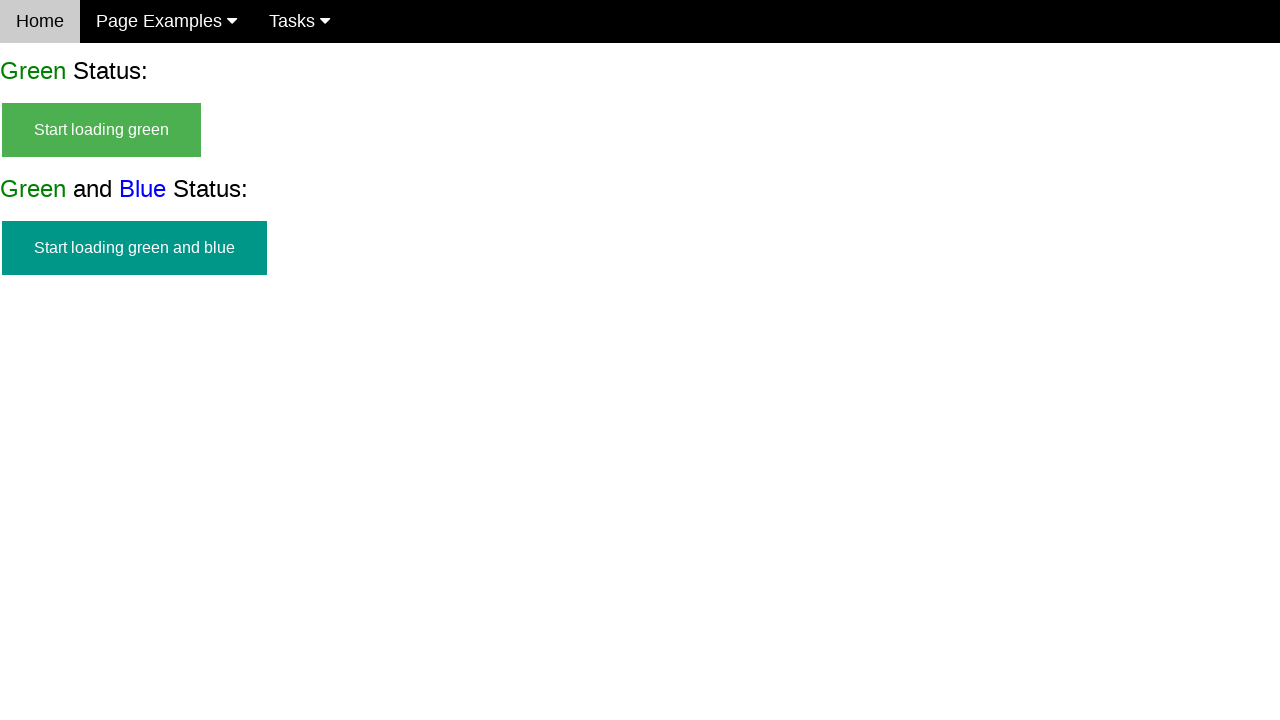

Clicked the green start button at (102, 130) on #start_green
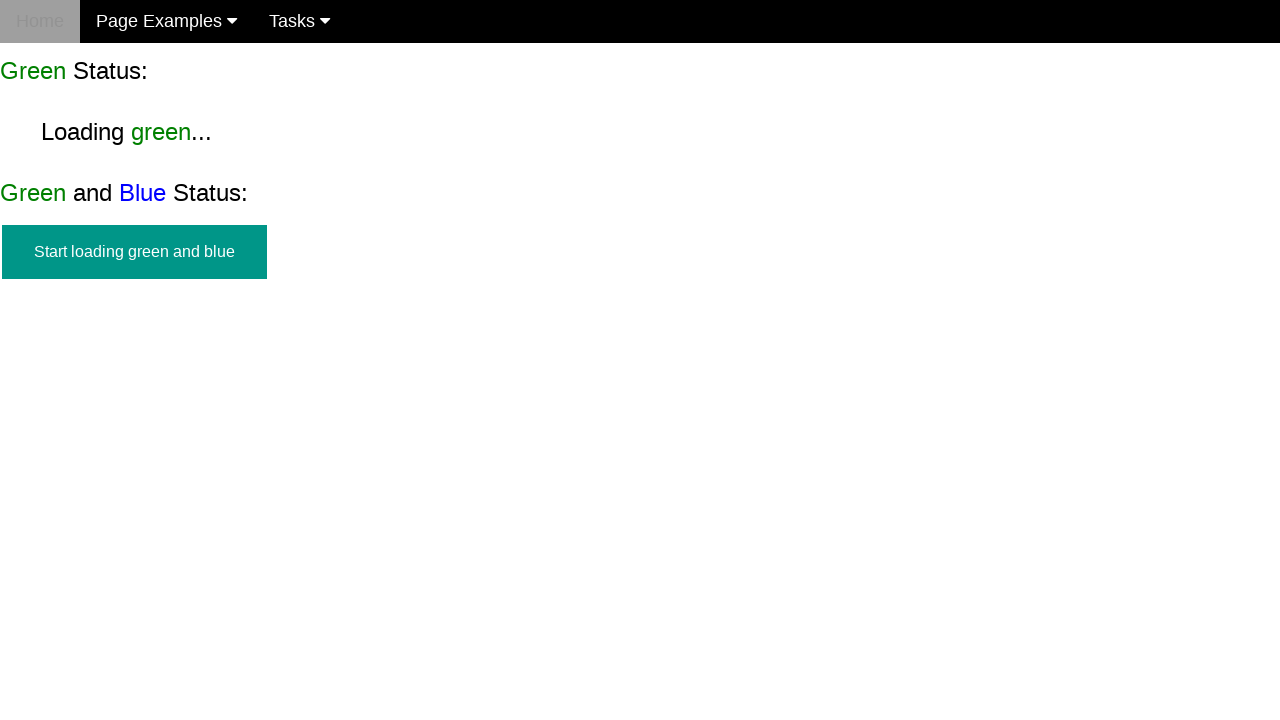

Green loading indicator appeared
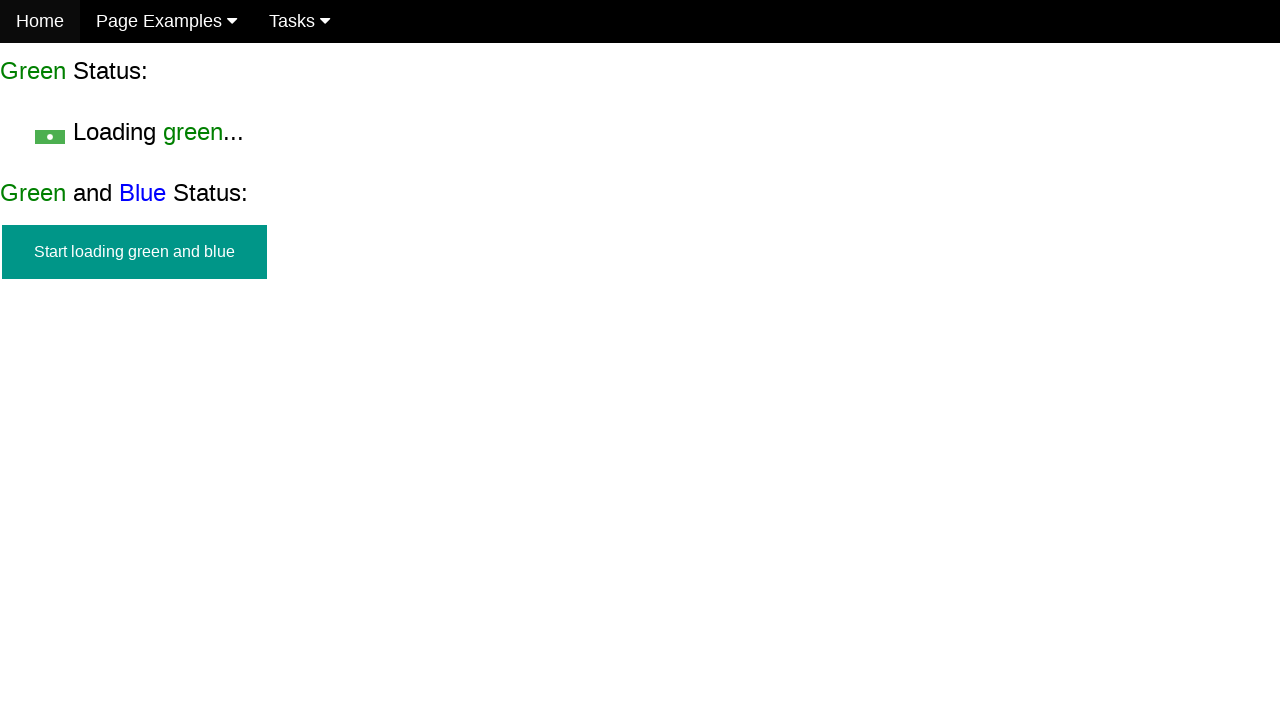

Green success message appeared confirming operation completed
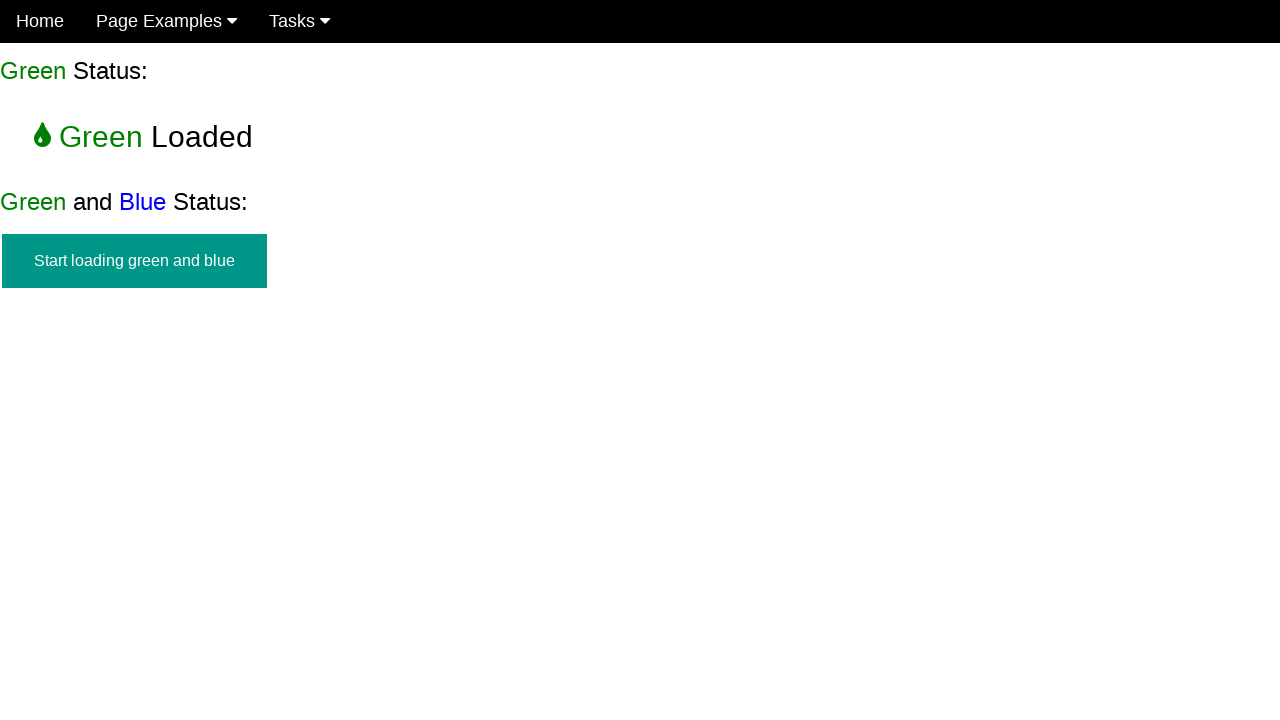

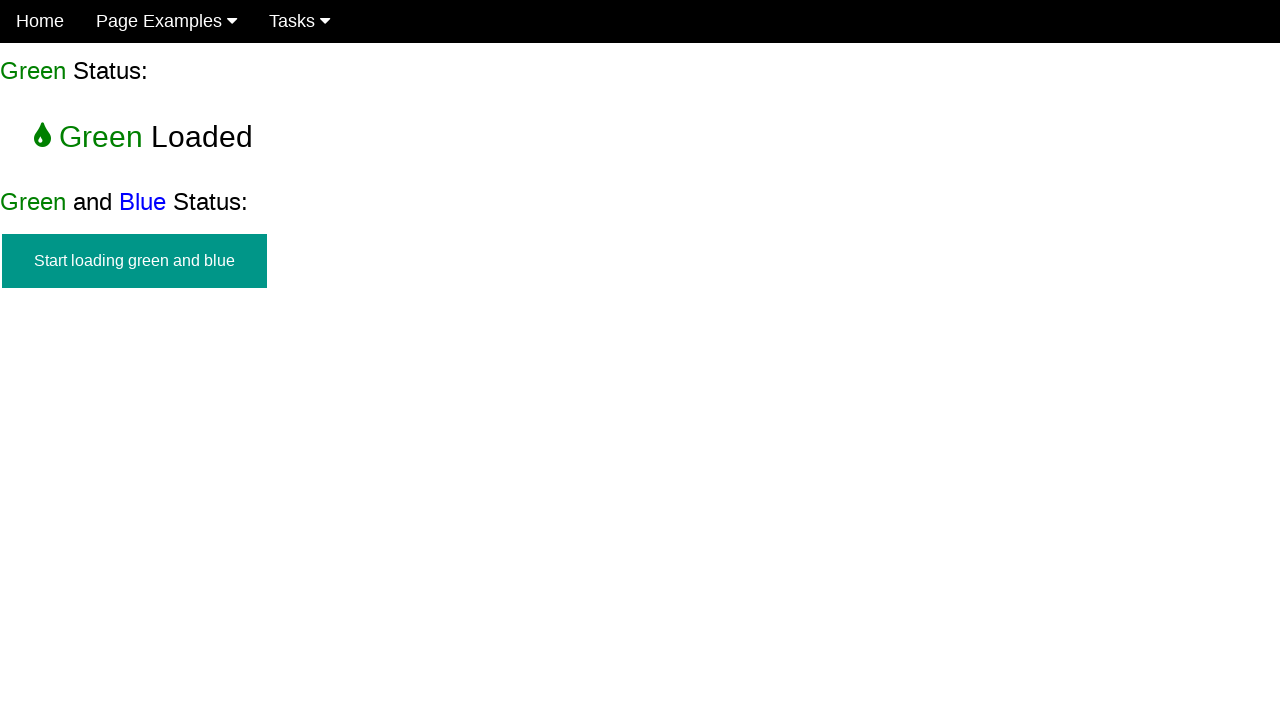